Tests checkbox toggle functionality by clicking a checkbox to check it, waiting briefly, then clicking again to uncheck it

Starting URL: https://rahulshettyacademy.com/AutomationPractice/

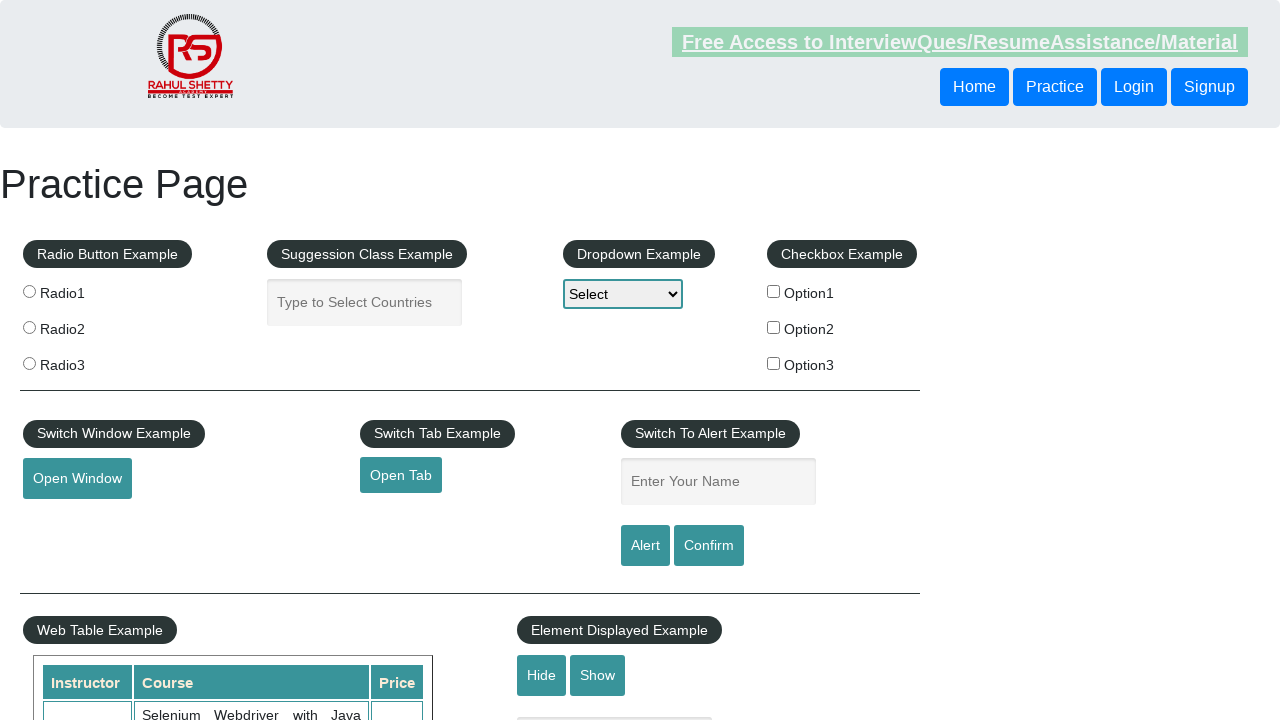

Clicked checkbox to check it at (774, 291) on #checkBoxOption1
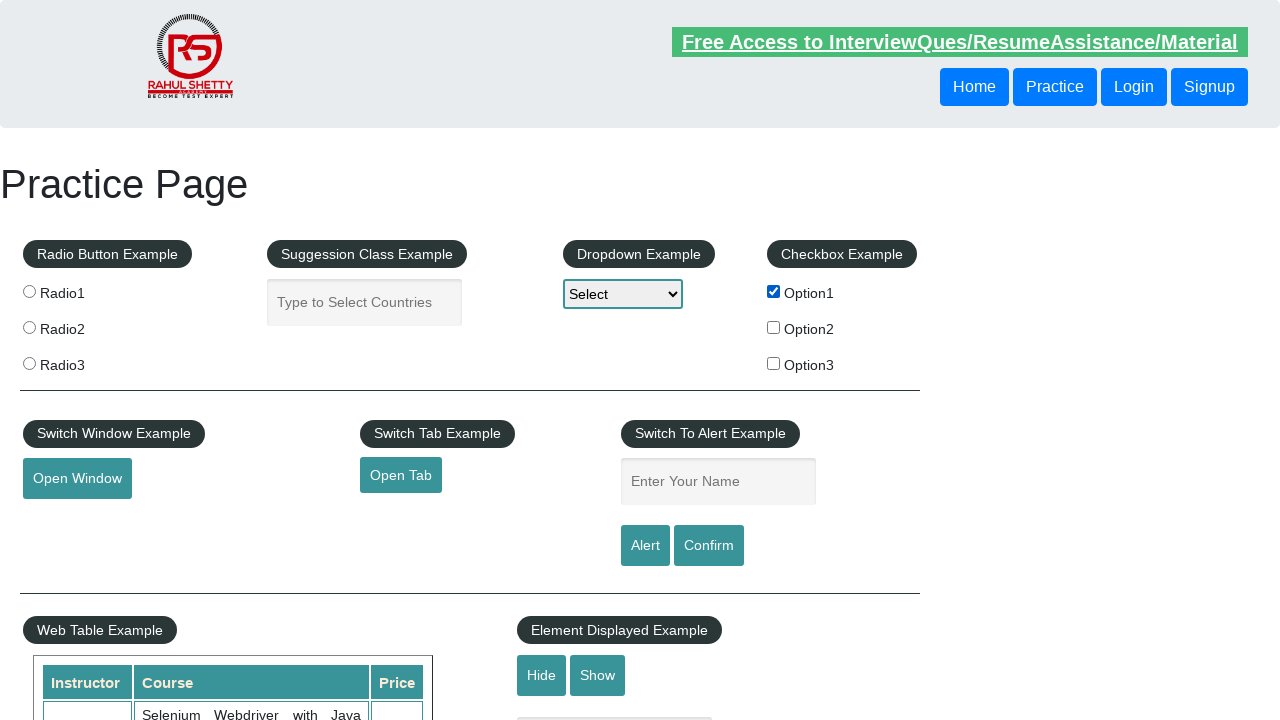

Waited briefly for 2 seconds
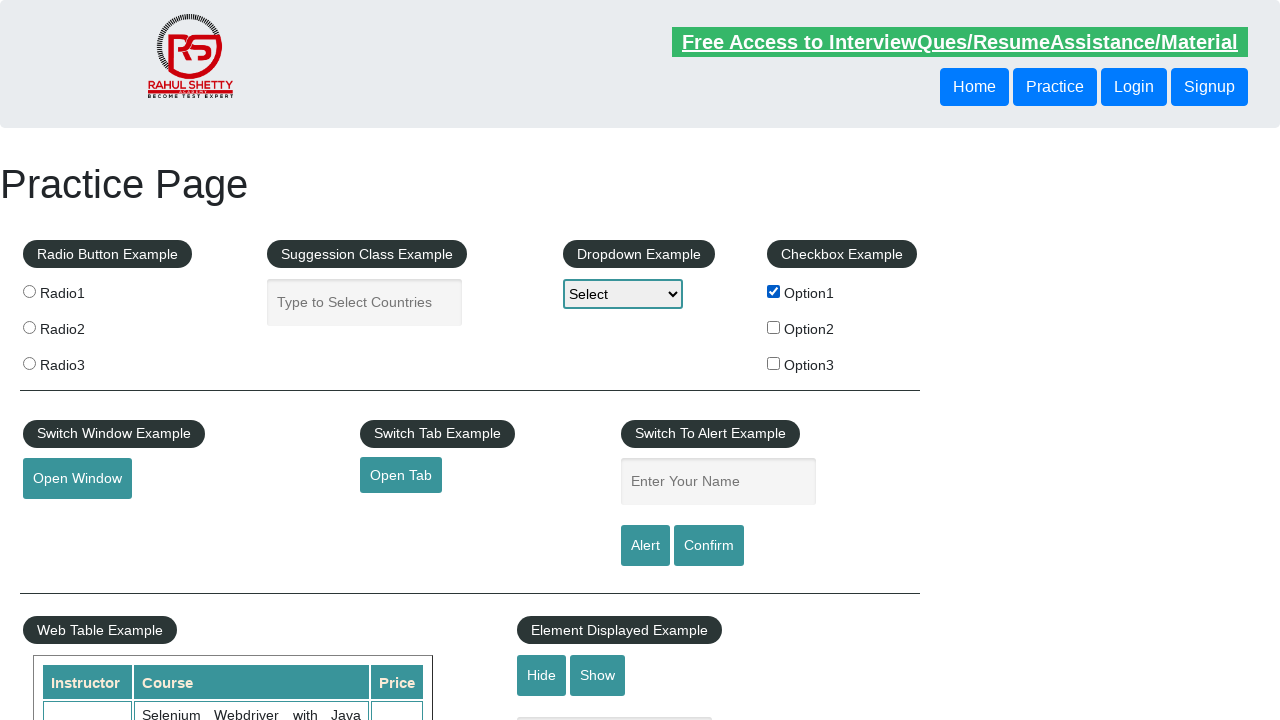

Clicked checkbox again to uncheck it at (774, 291) on #checkBoxOption1
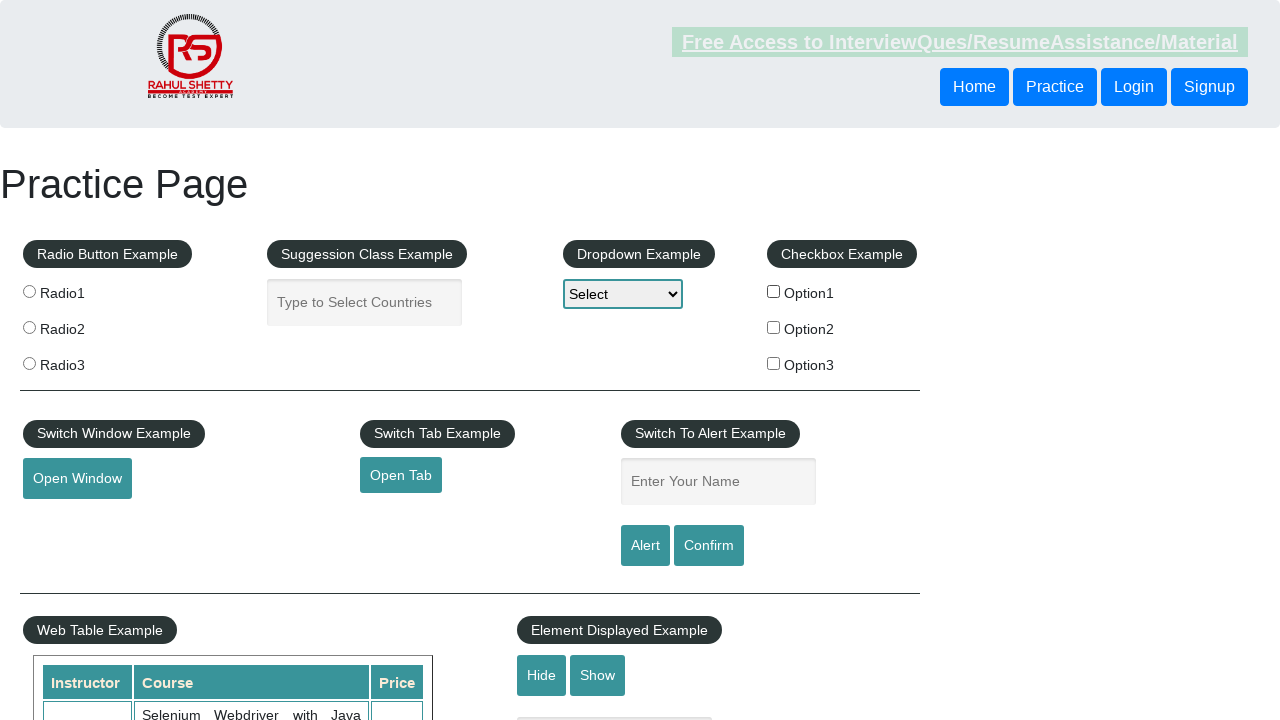

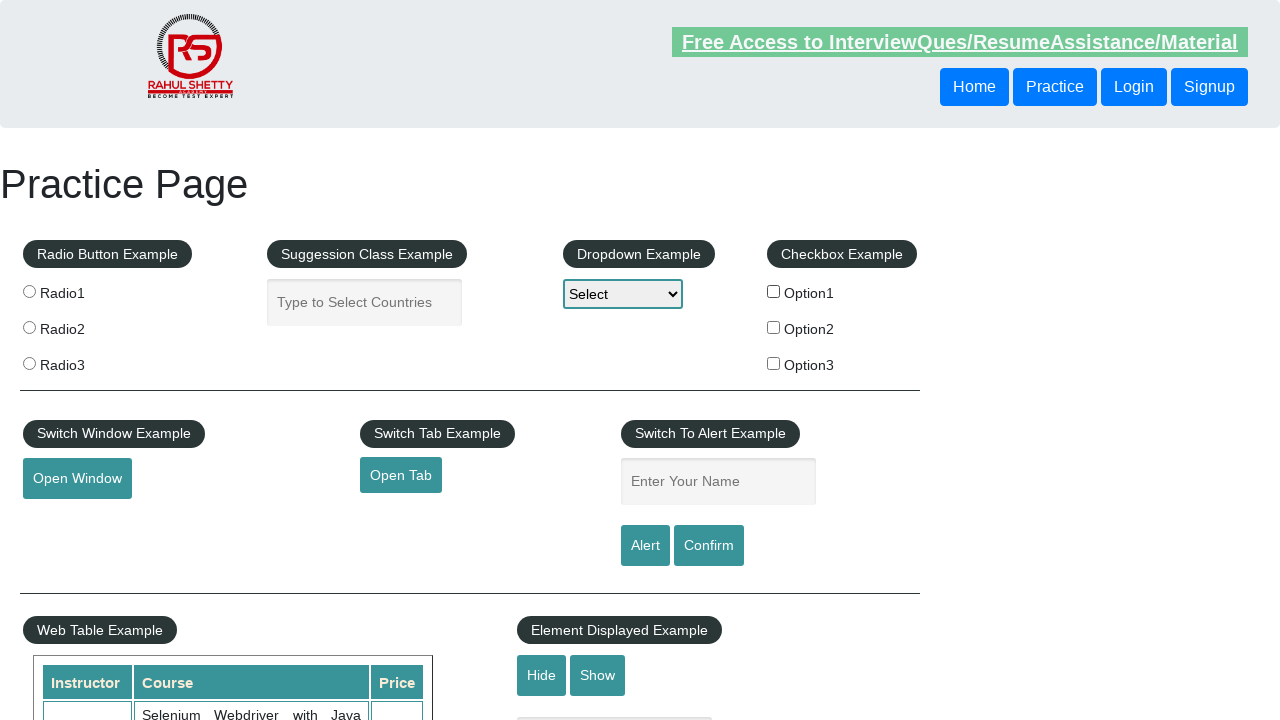